Tests that JavaScript alerts are handled automatically by Playwright without explicit dialog handling

Starting URL: https://the-internet.herokuapp.com/javascript_alerts

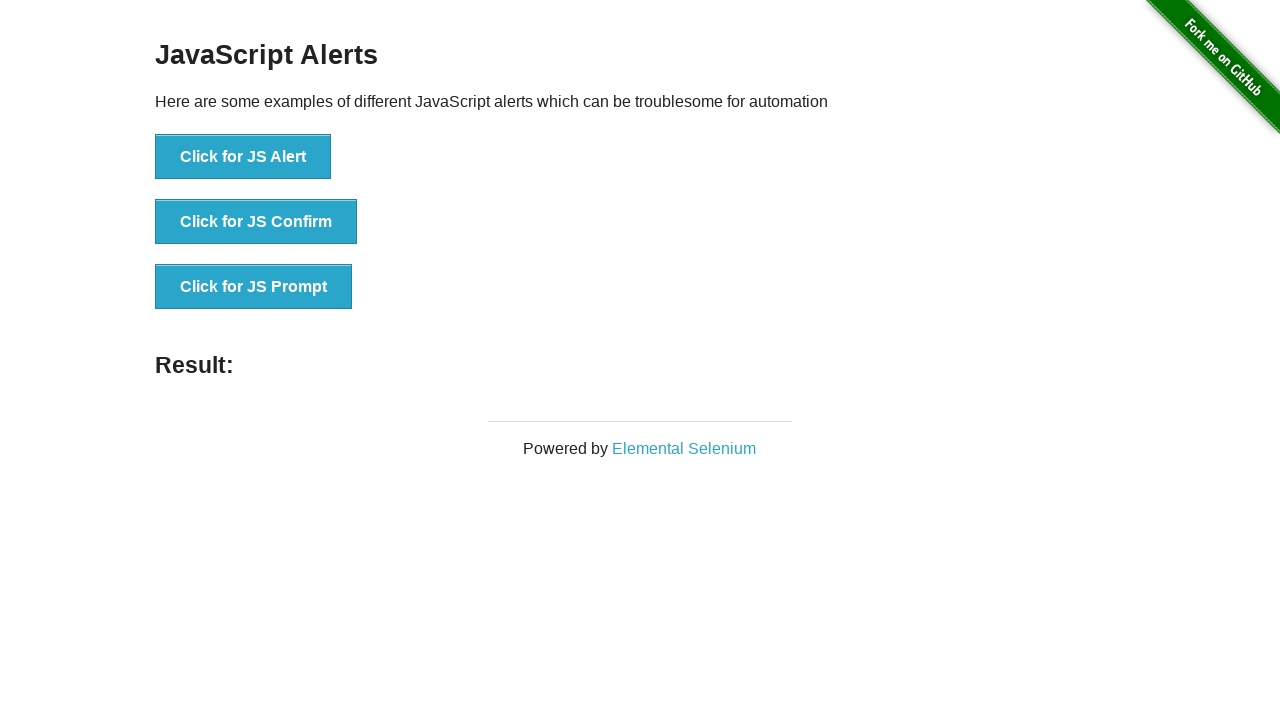

Clicked the JavaScript alert button at (243, 157) on [onclick="jsAlert()"]
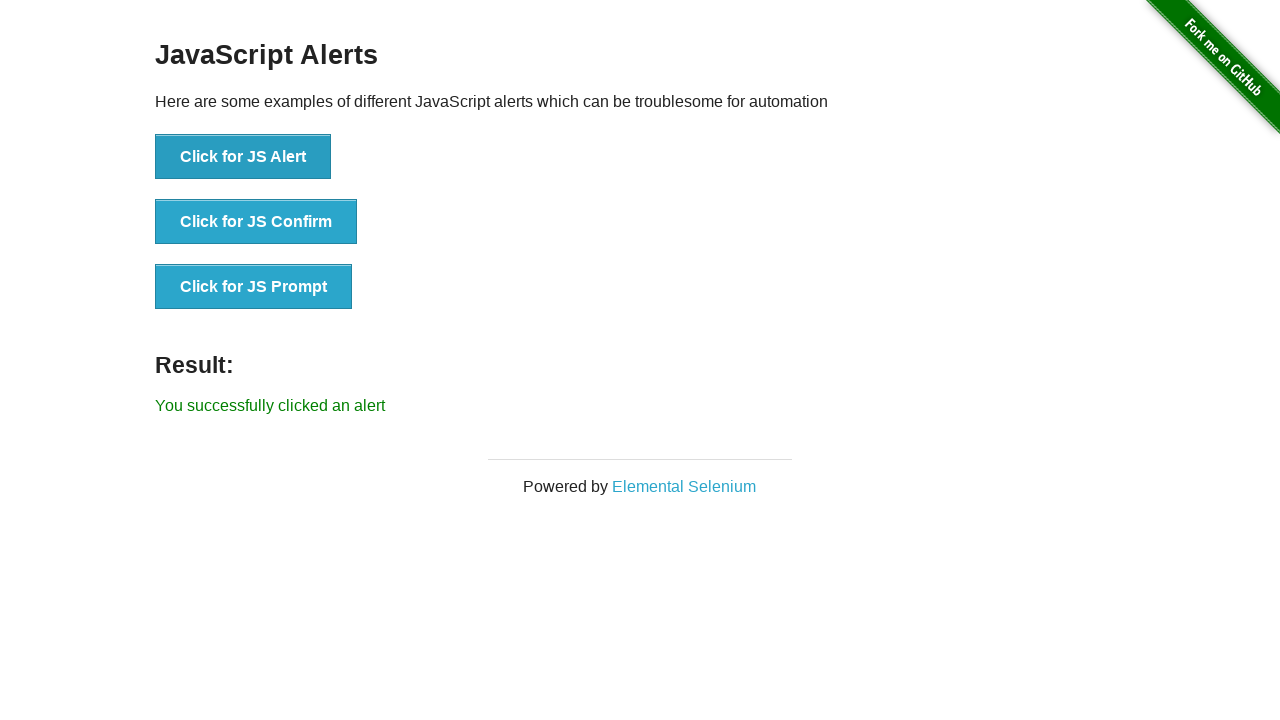

Waited 1 second for alert to be handled automatically
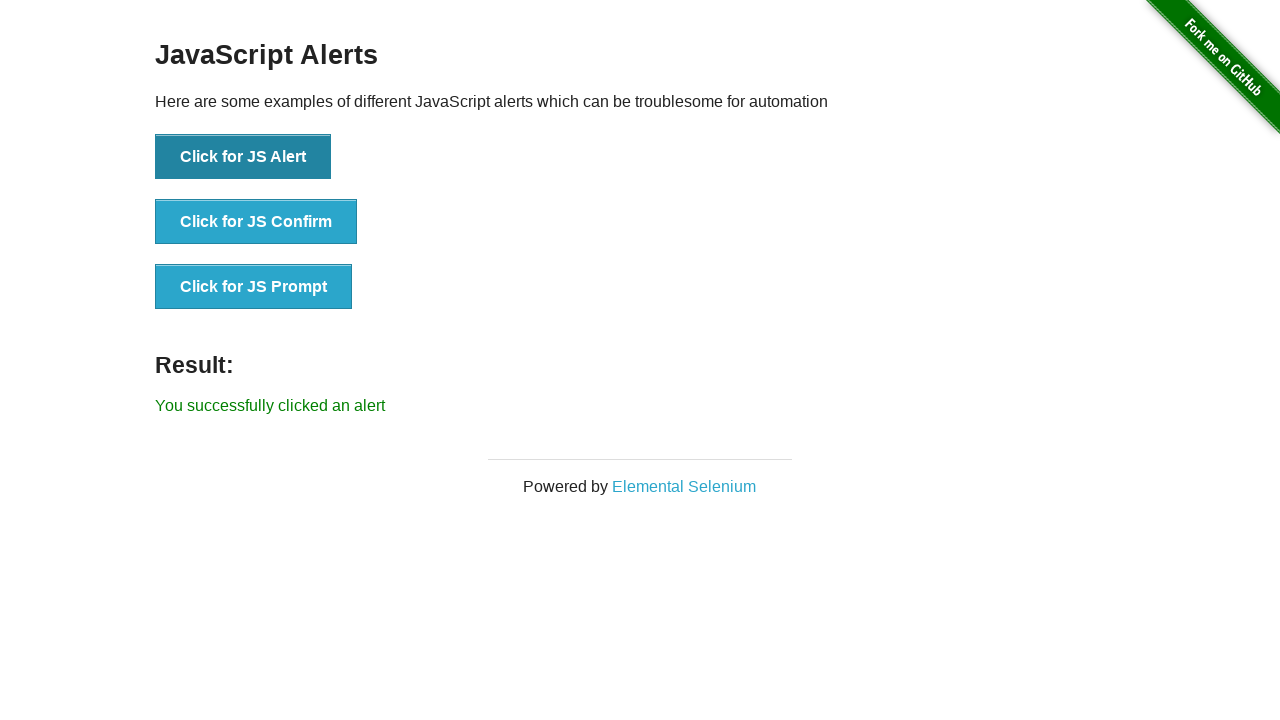

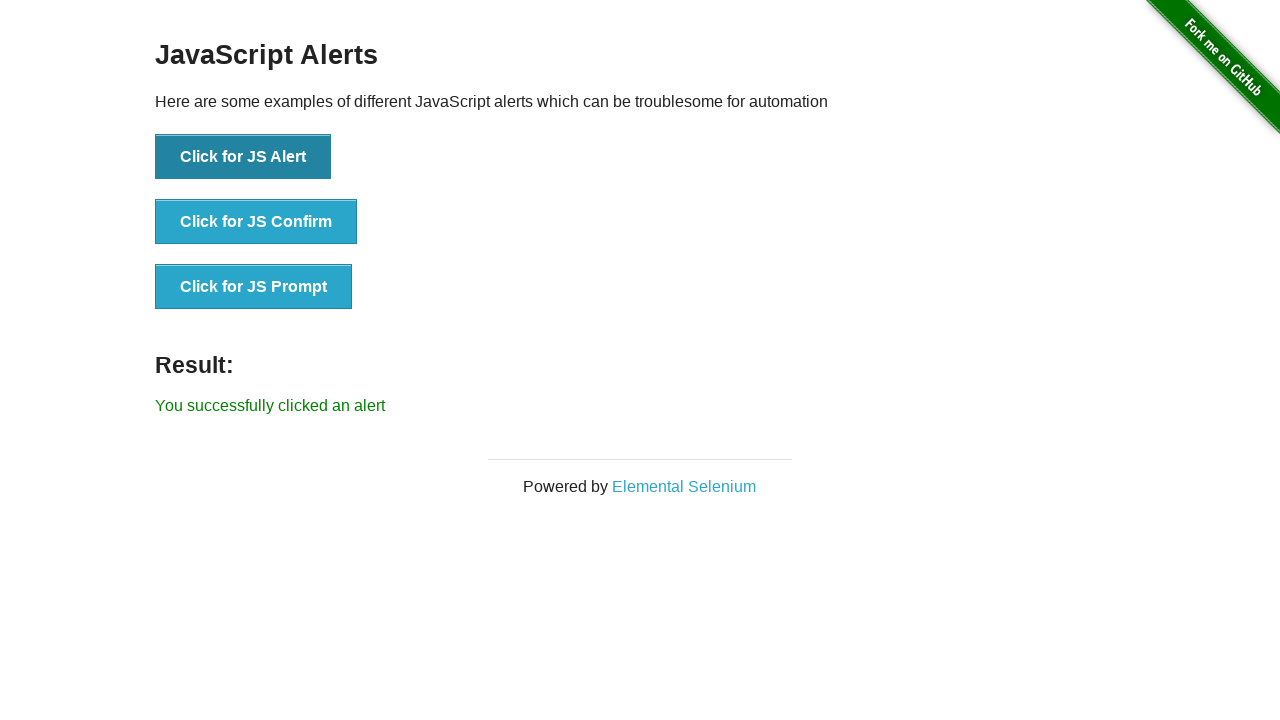